Tests registration form by filling in first name and last name fields on the demo automation testing website

Starting URL: https://demo.automationtesting.in/Register.html

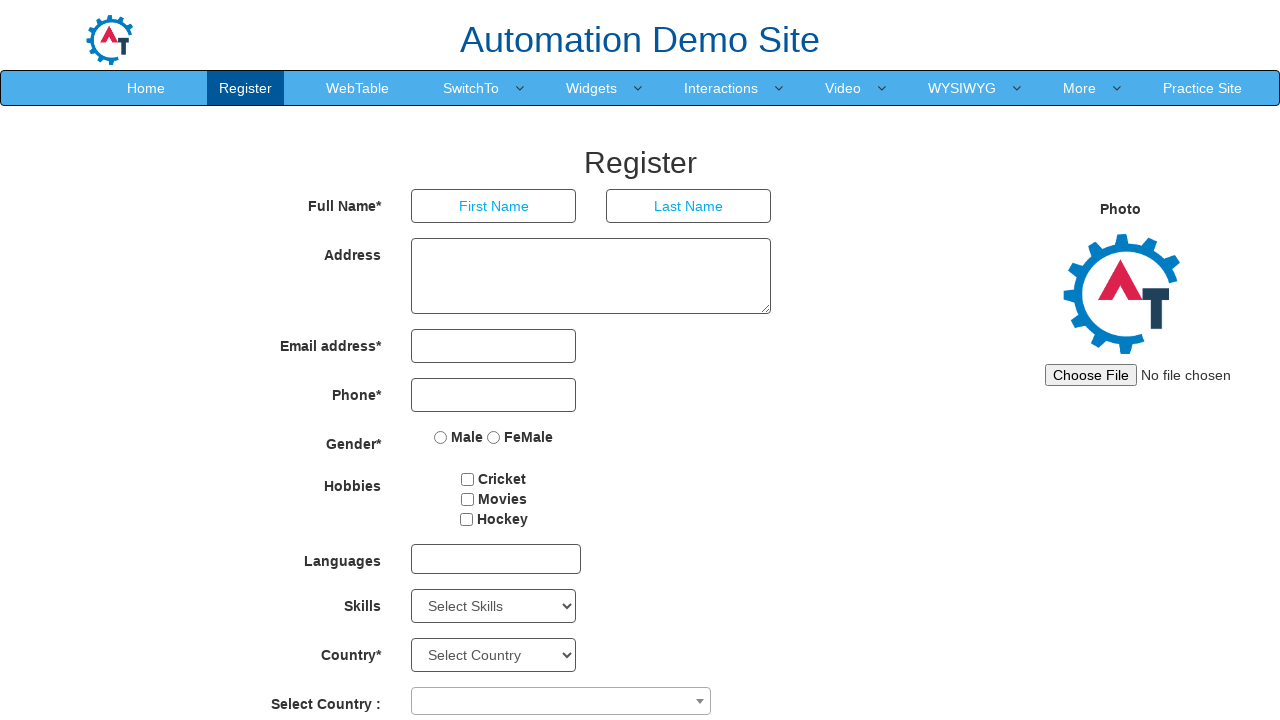

Navigated to demo automation testing registration page
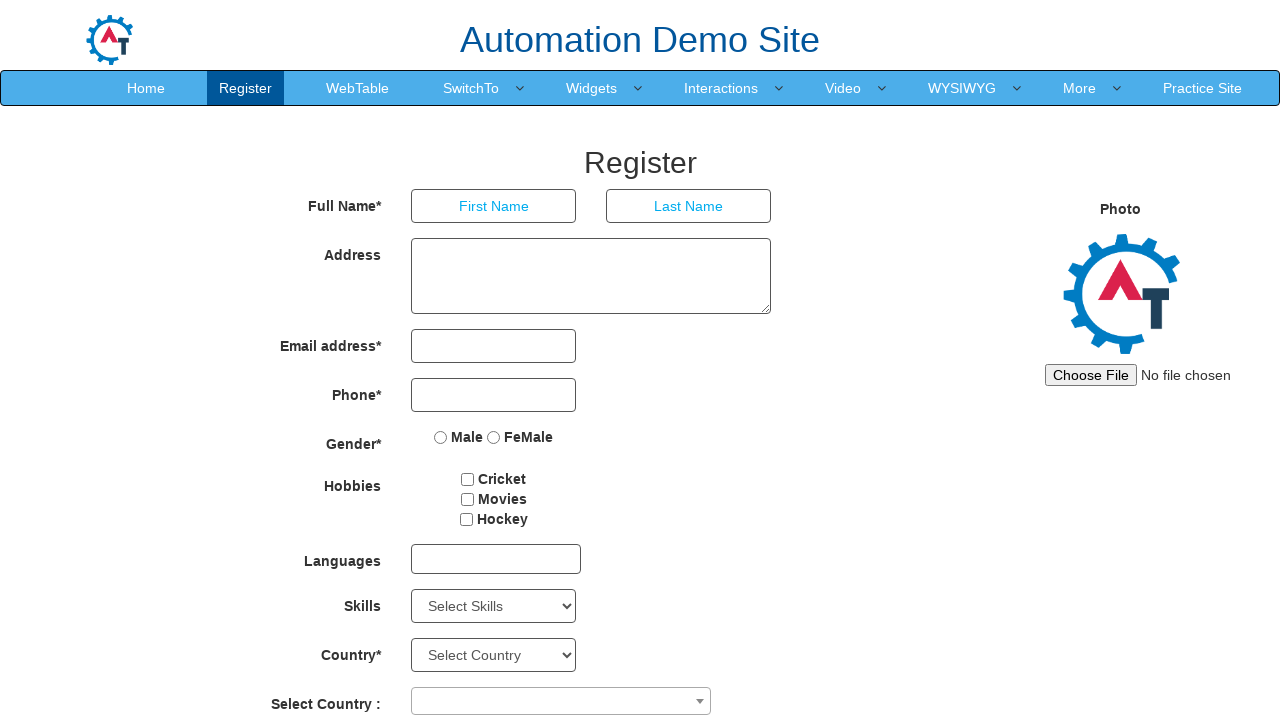

Filled first name field with 'Afreen' on //input[@placeholder='First Name']
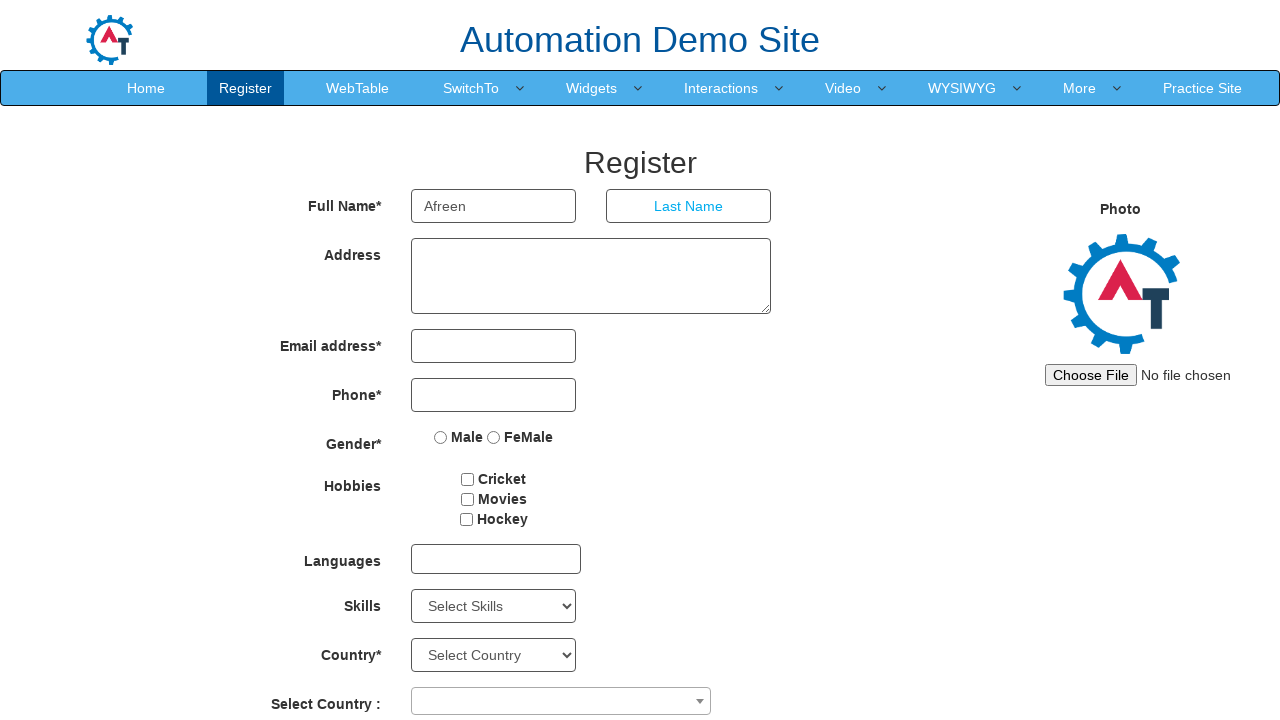

Filled last name field with 'shaik' on //input[@placeholder='Last Name']
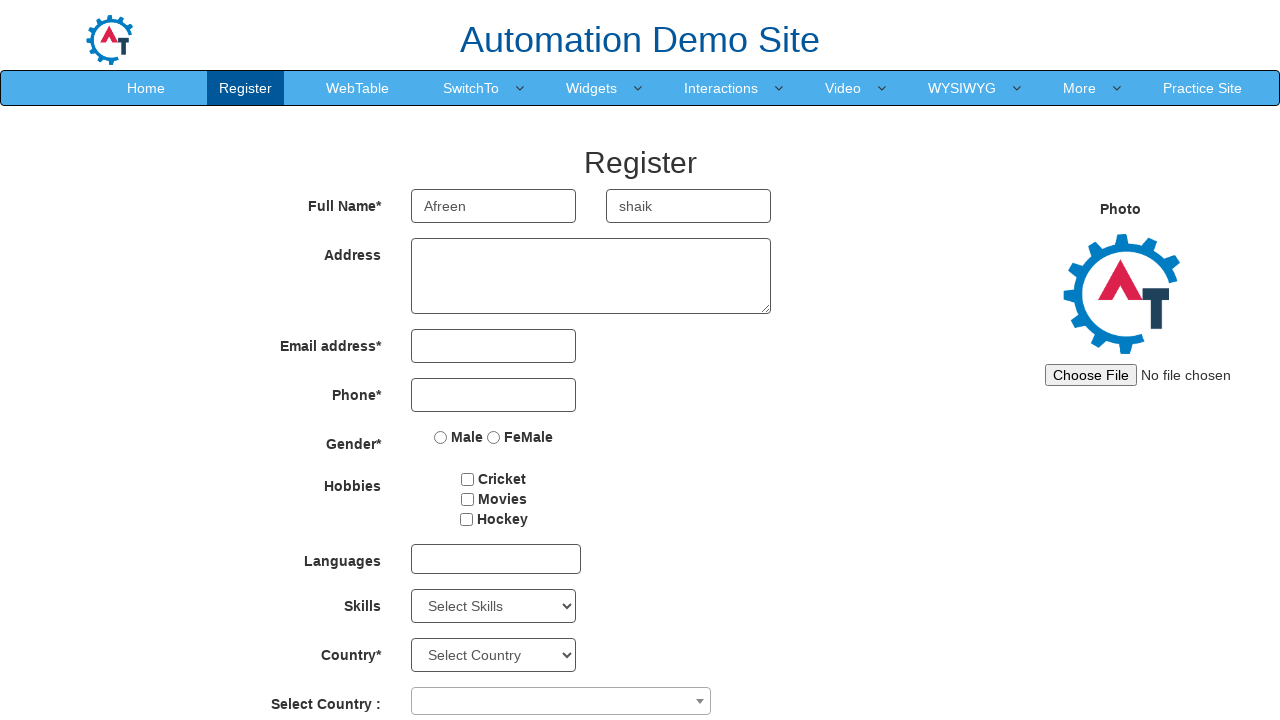

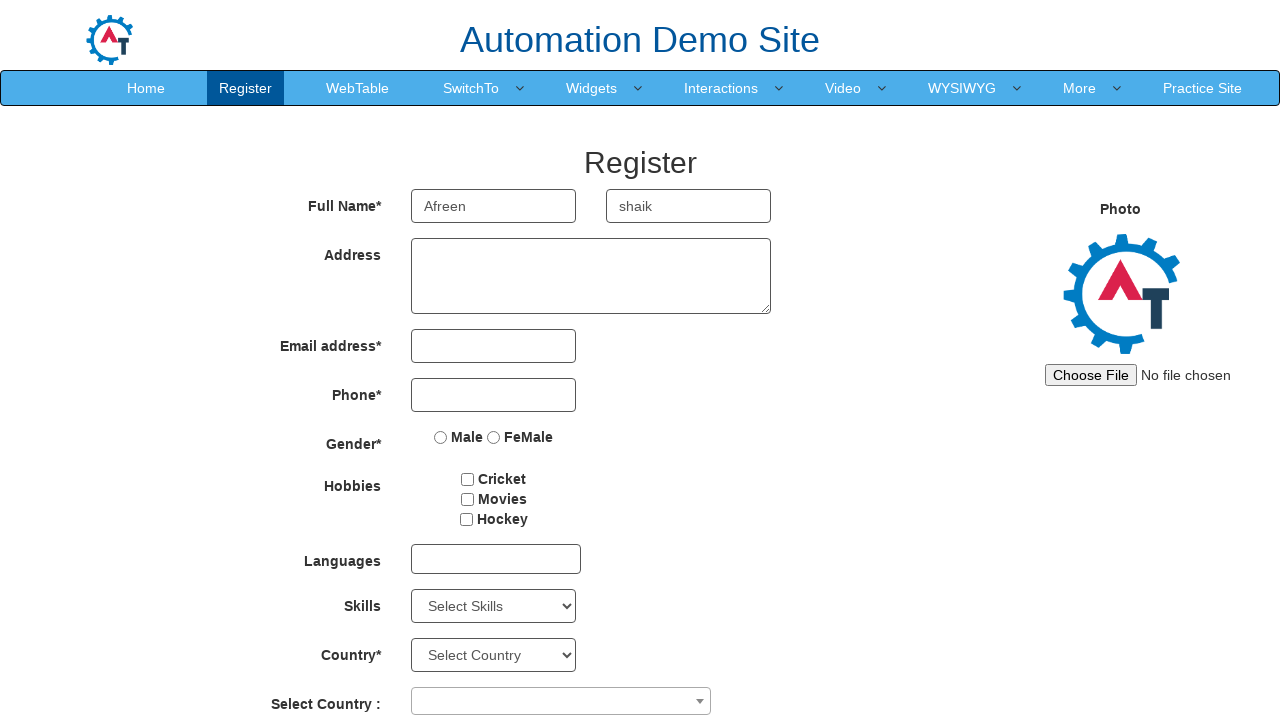